Tests closing a fake modal dialog by dispatching an Escape key event via JavaScript

Starting URL: https://testpages.eviltester.com/styled/alerts/fake-alert-test.html

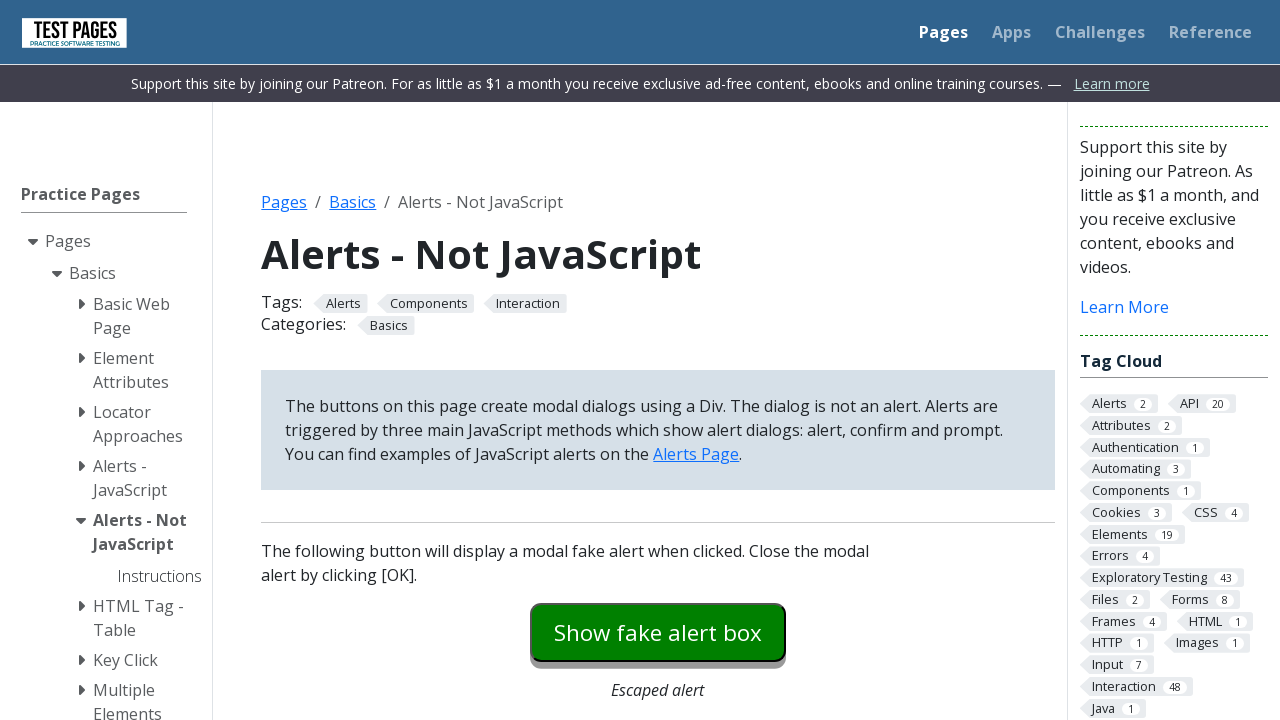

Clicked modal dialog trigger button at (658, 360) on #modaldialog
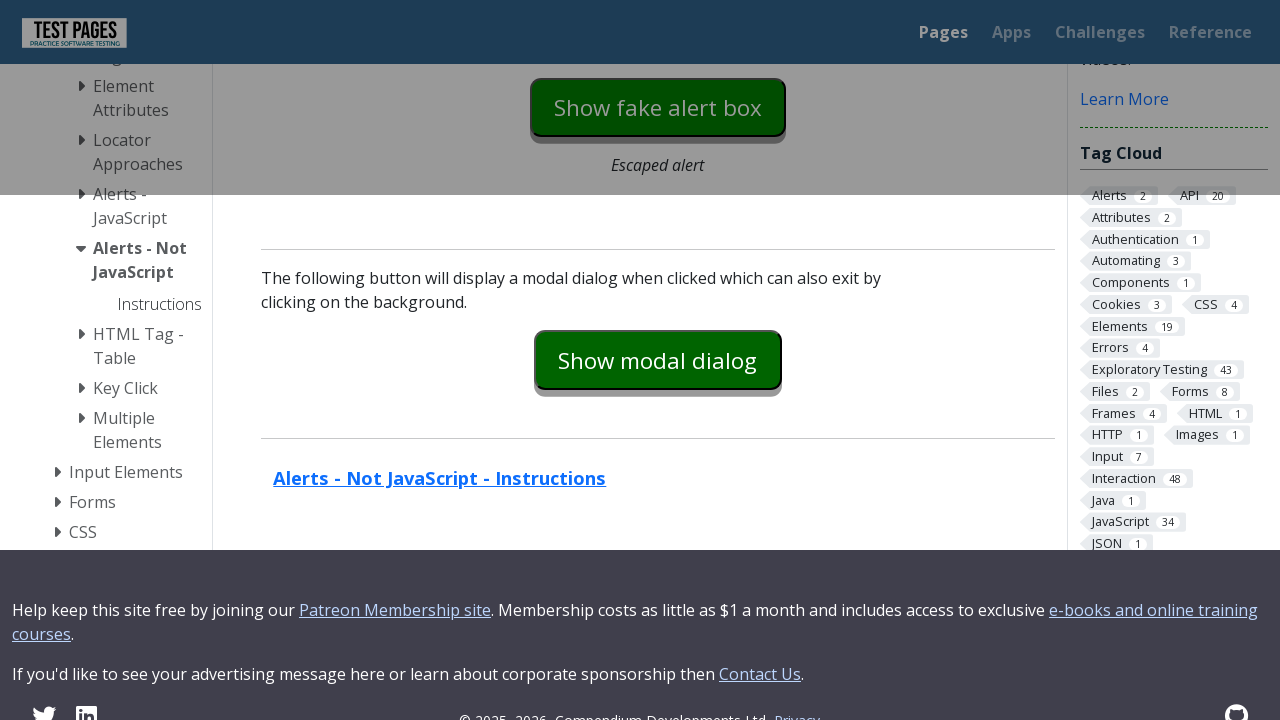

Modal dialog appeared with text visible
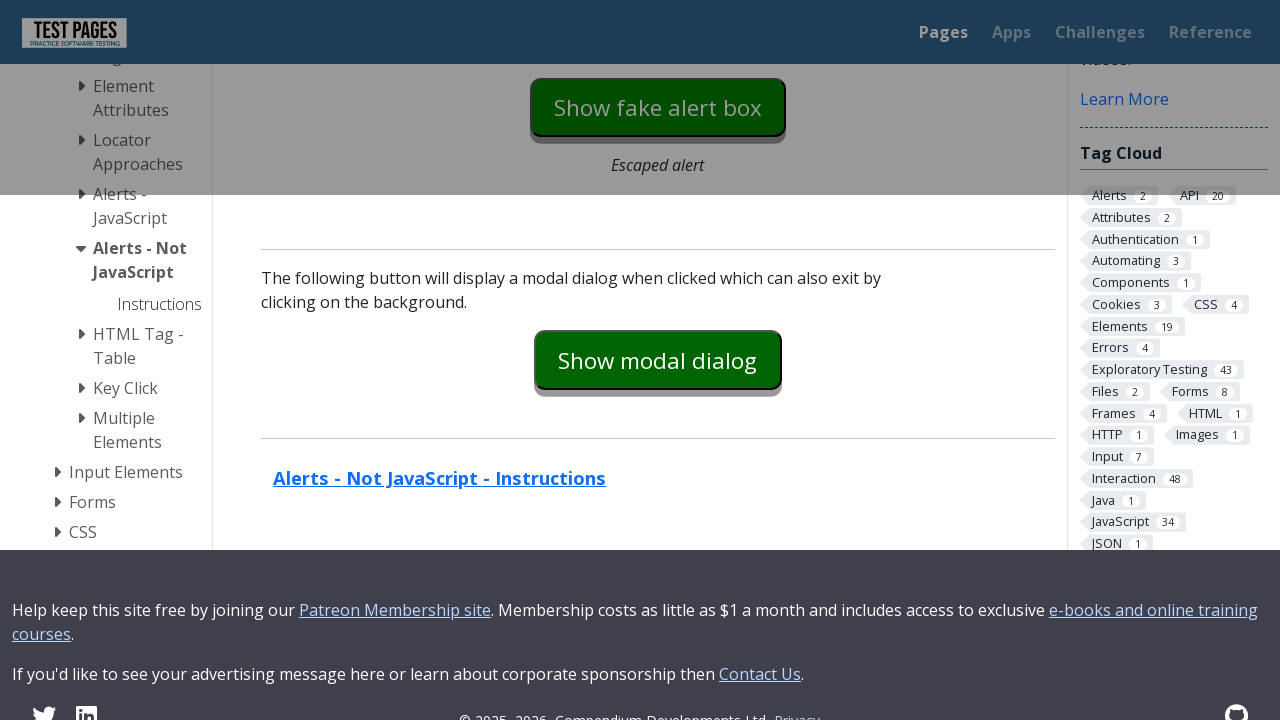

Dispatched Escape key event via JavaScript to document
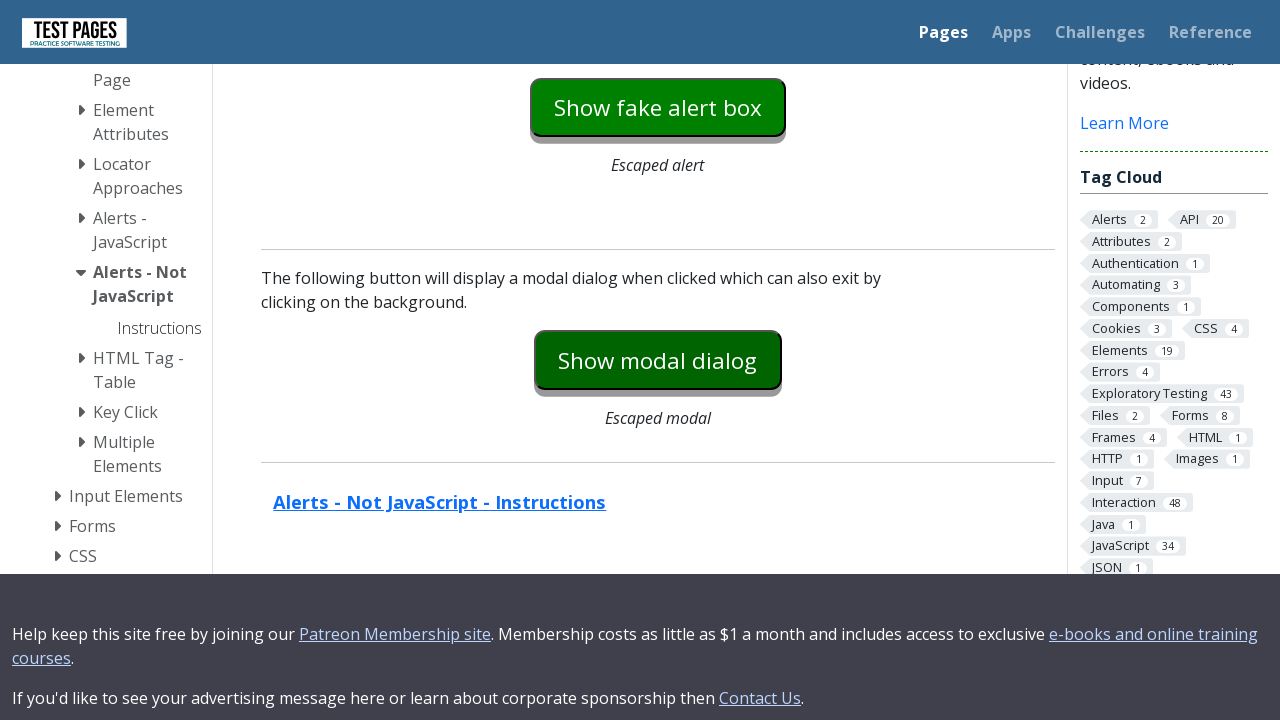

Modal dialog closed and text is now hidden
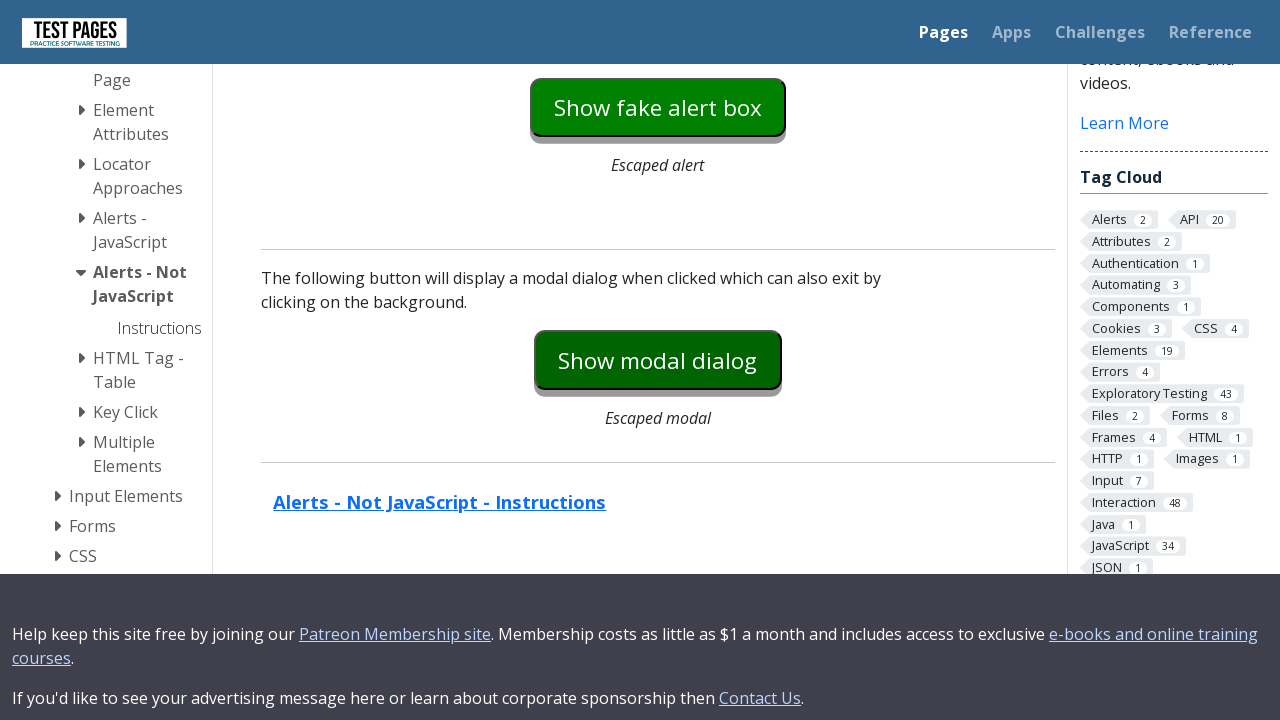

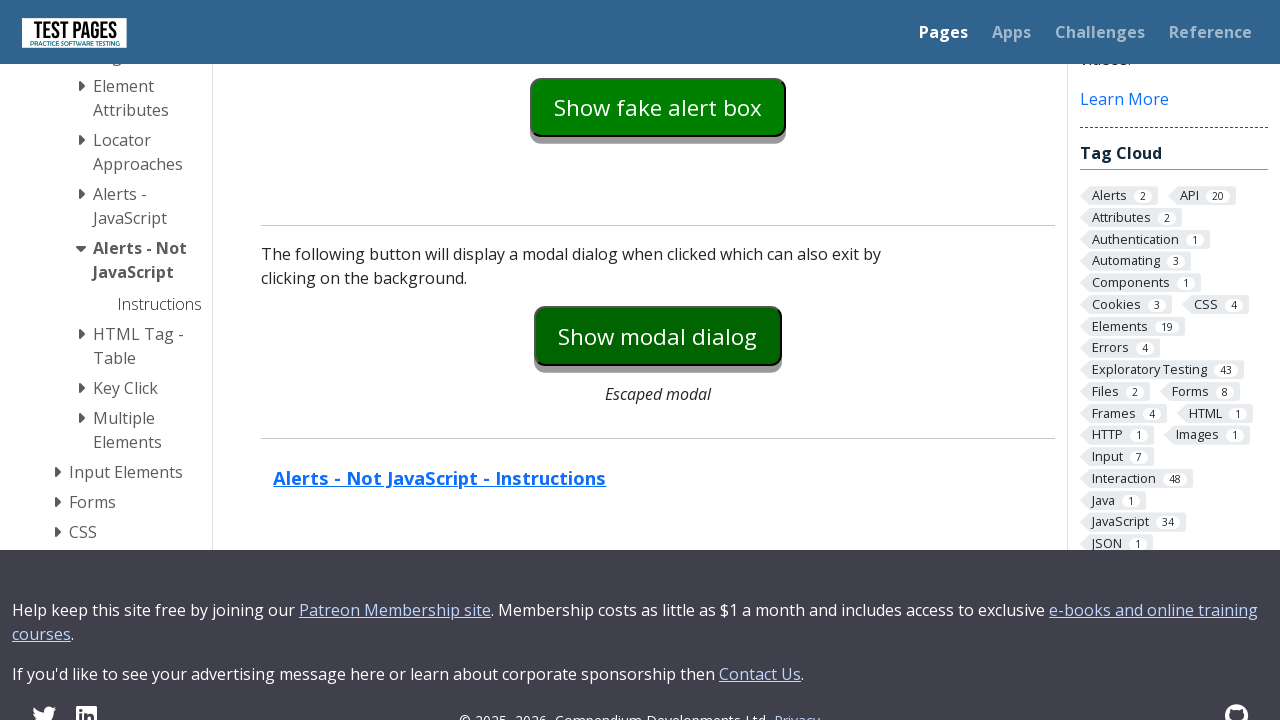